Tests injecting jQuery and jQuery Growl library into a webpage to display notification messages in the browser

Starting URL: http://the-internet.herokuapp.com

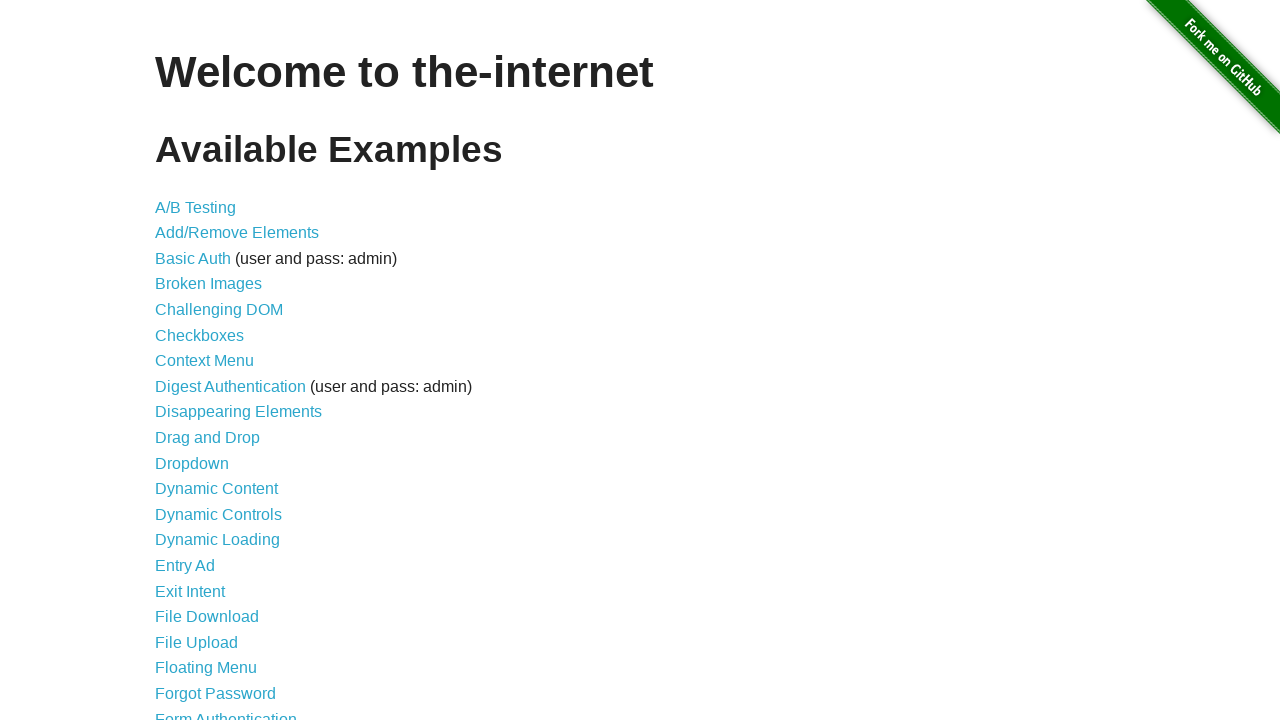

Injected jQuery library into the page
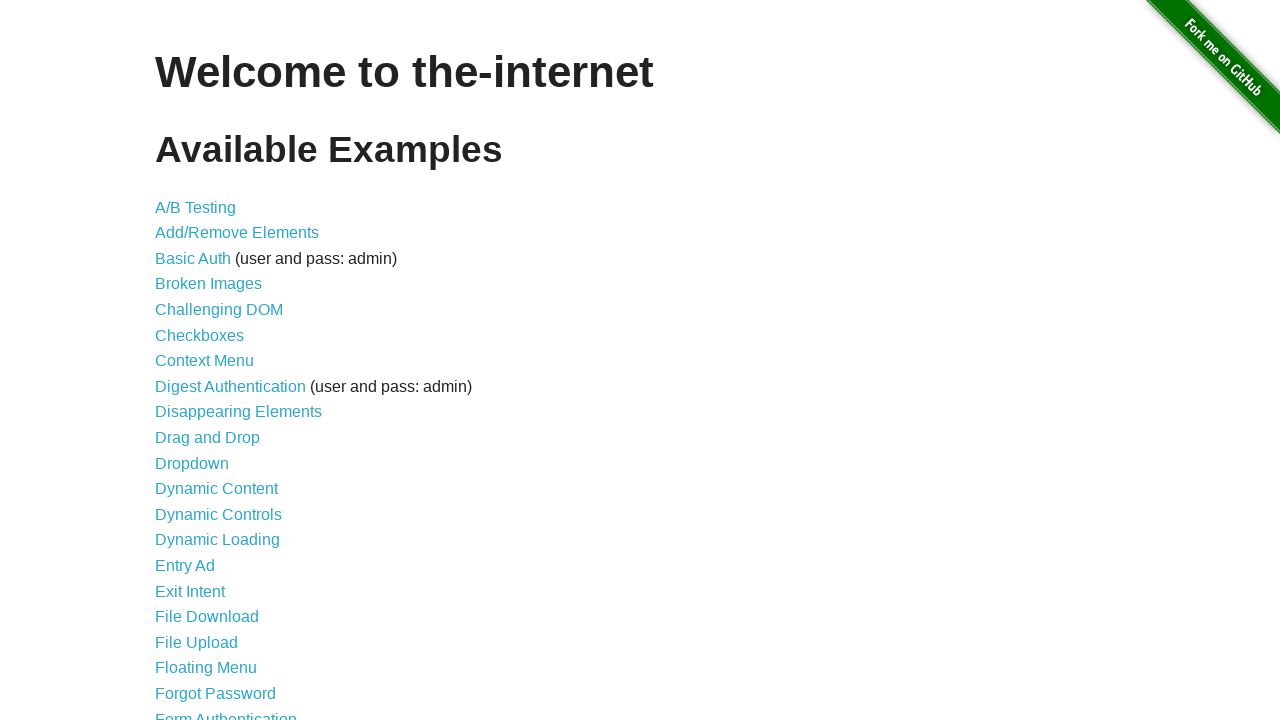

jQuery library loaded successfully
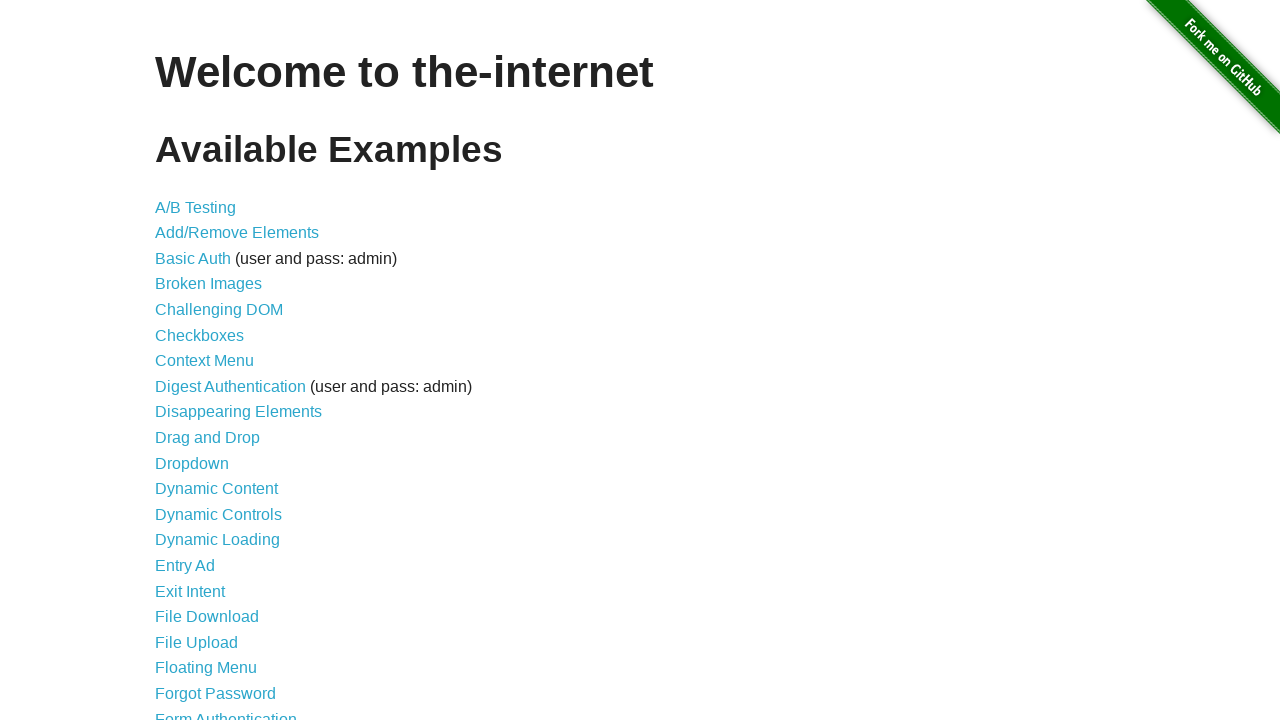

Loaded jQuery Growl library script
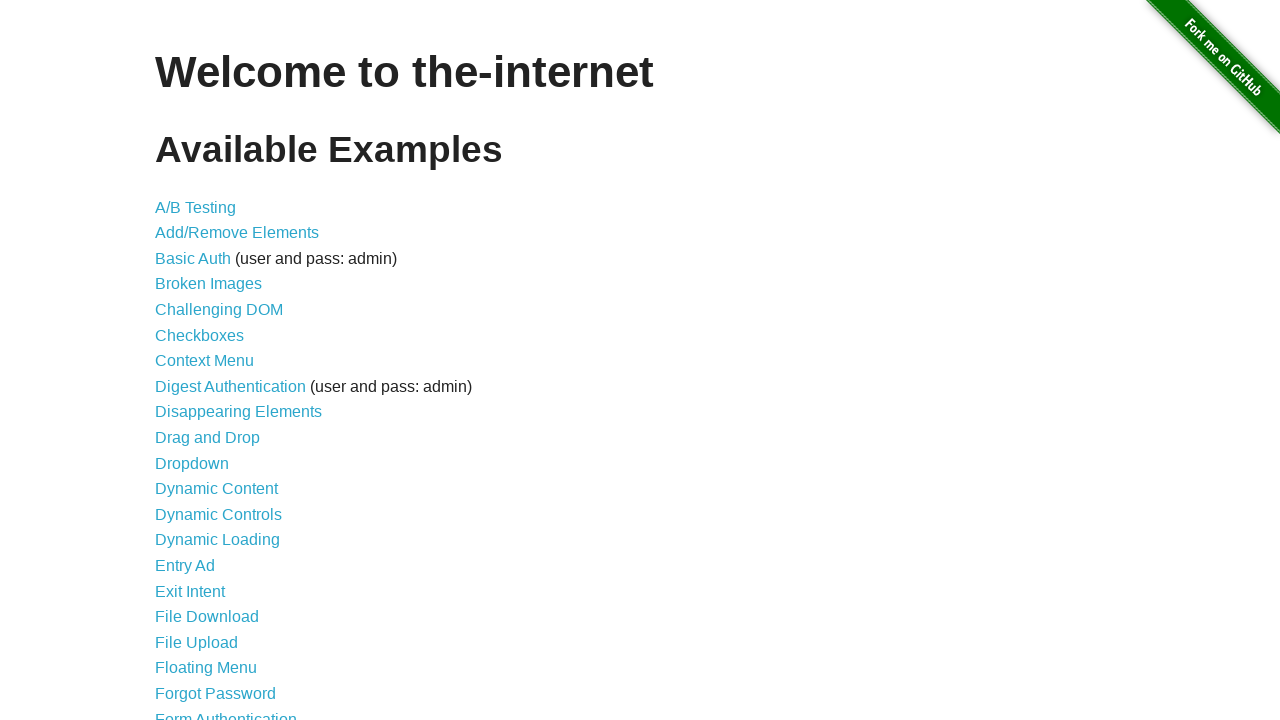

Injected jQuery Growl stylesheet into the page
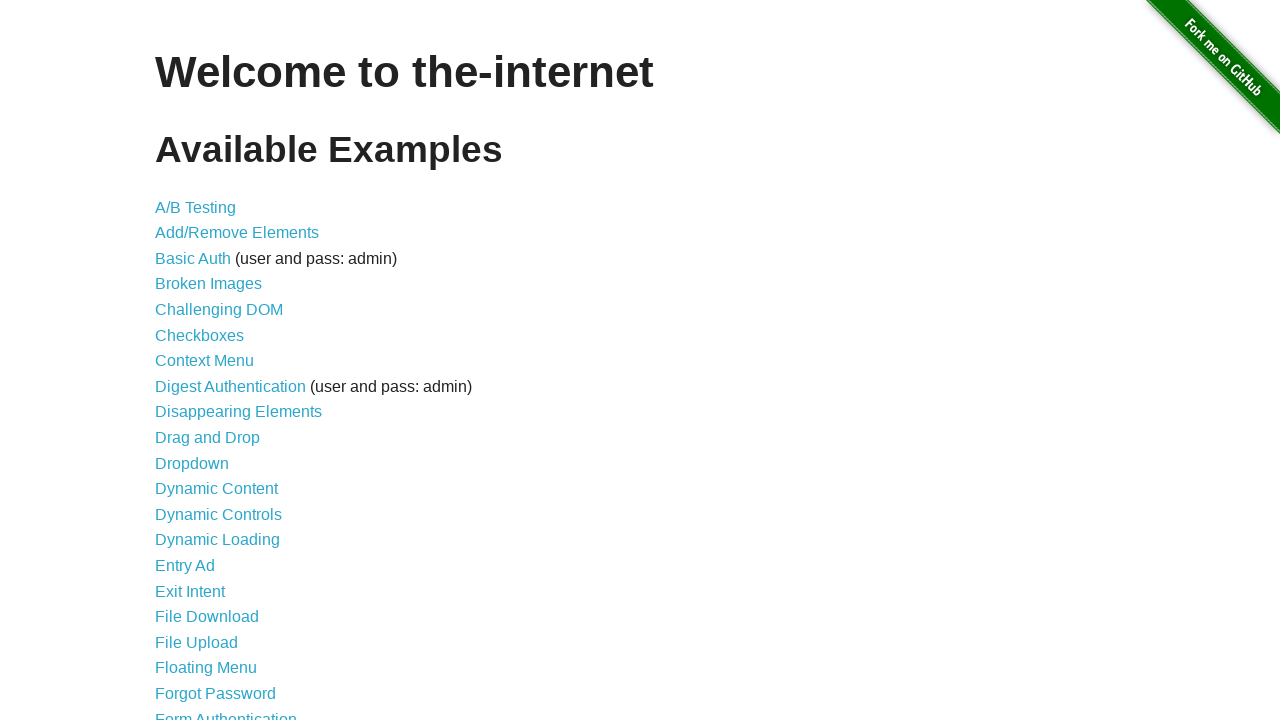

jQuery Growl library fully loaded and ready
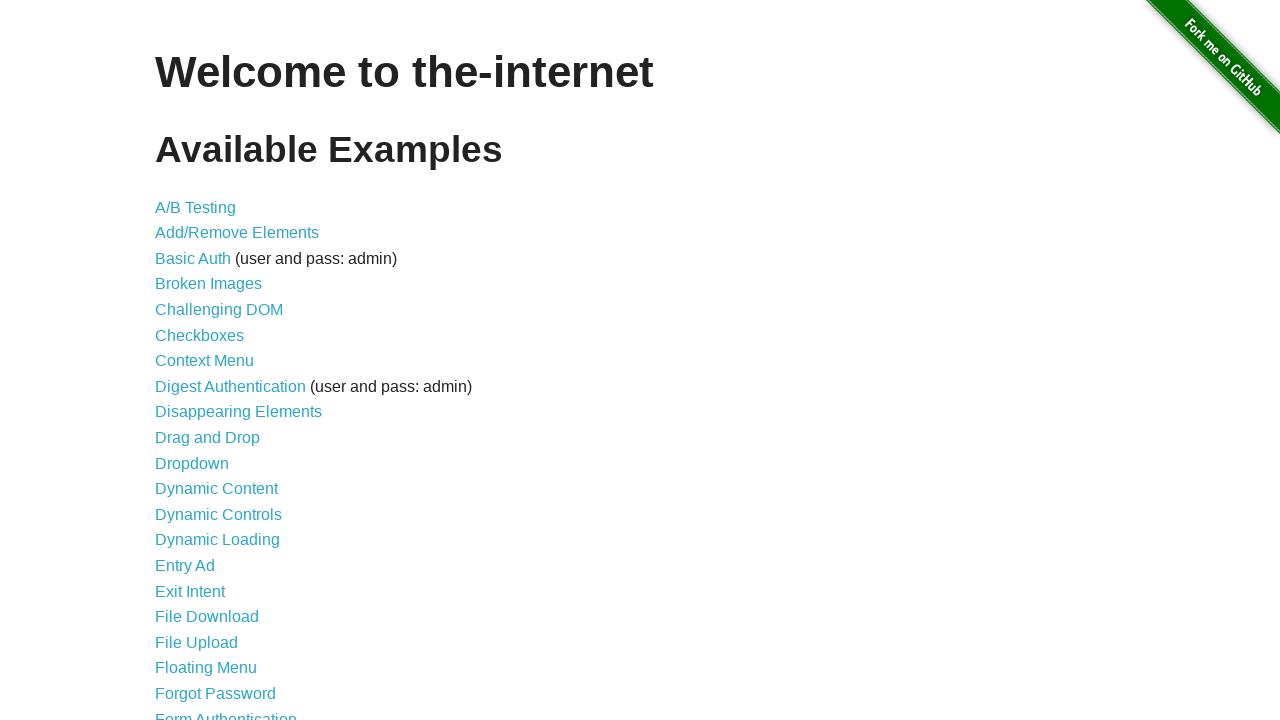

Displayed growl notification with title 'GET' and message '/'
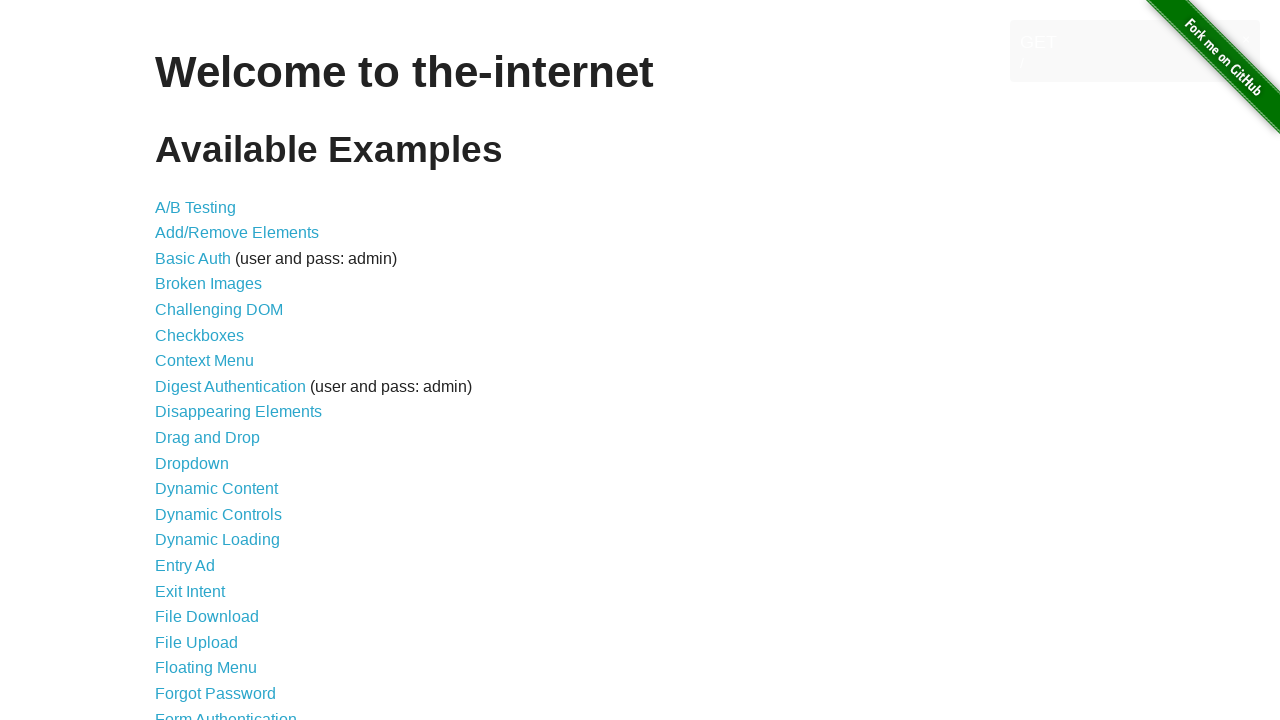

Waited 2 seconds to observe the notification
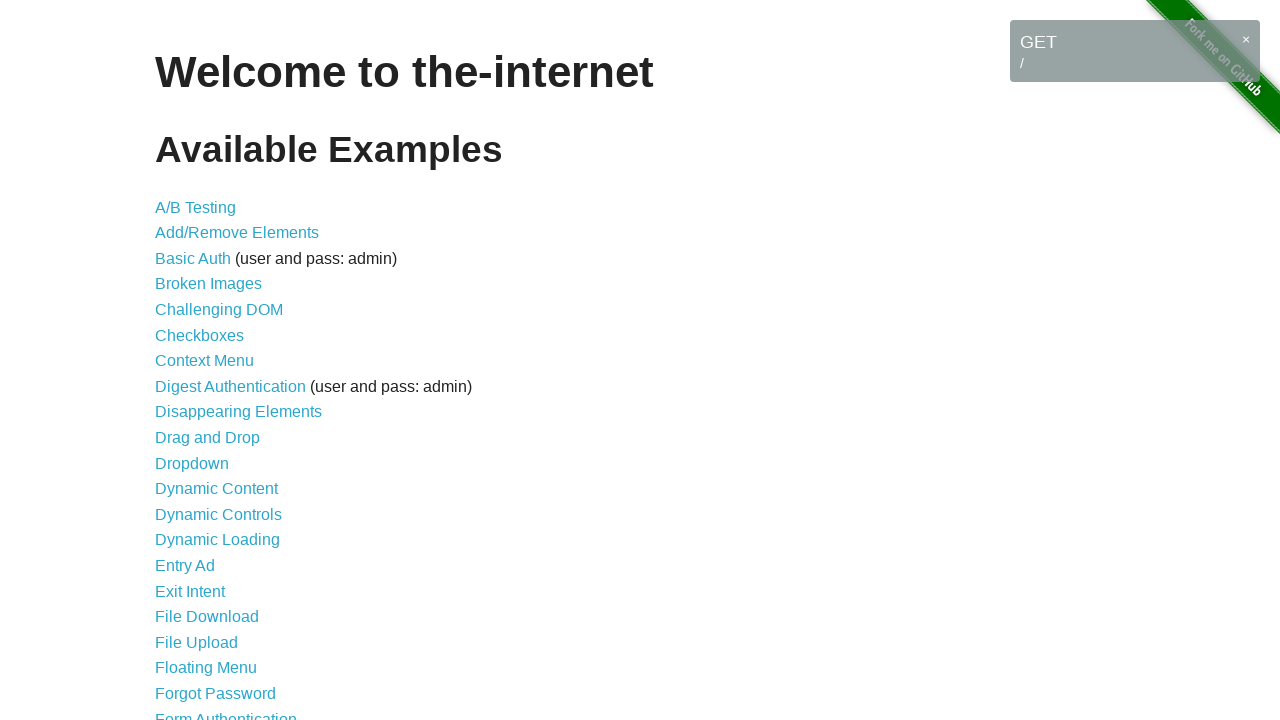

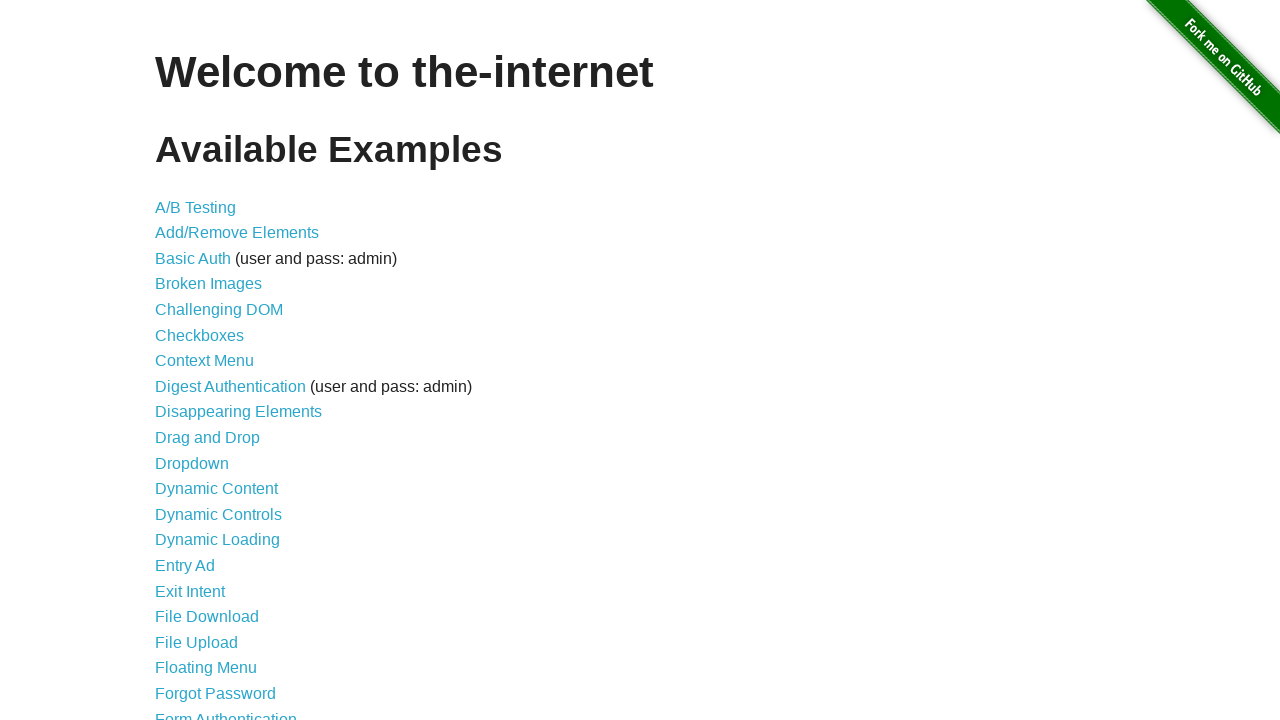